Tests a grocery shopping website by searching for products containing "ca", verifying product counts, adding items to cart, and checking the brand logo text

Starting URL: https://rahulshettyacademy.com/seleniumPractise/#/

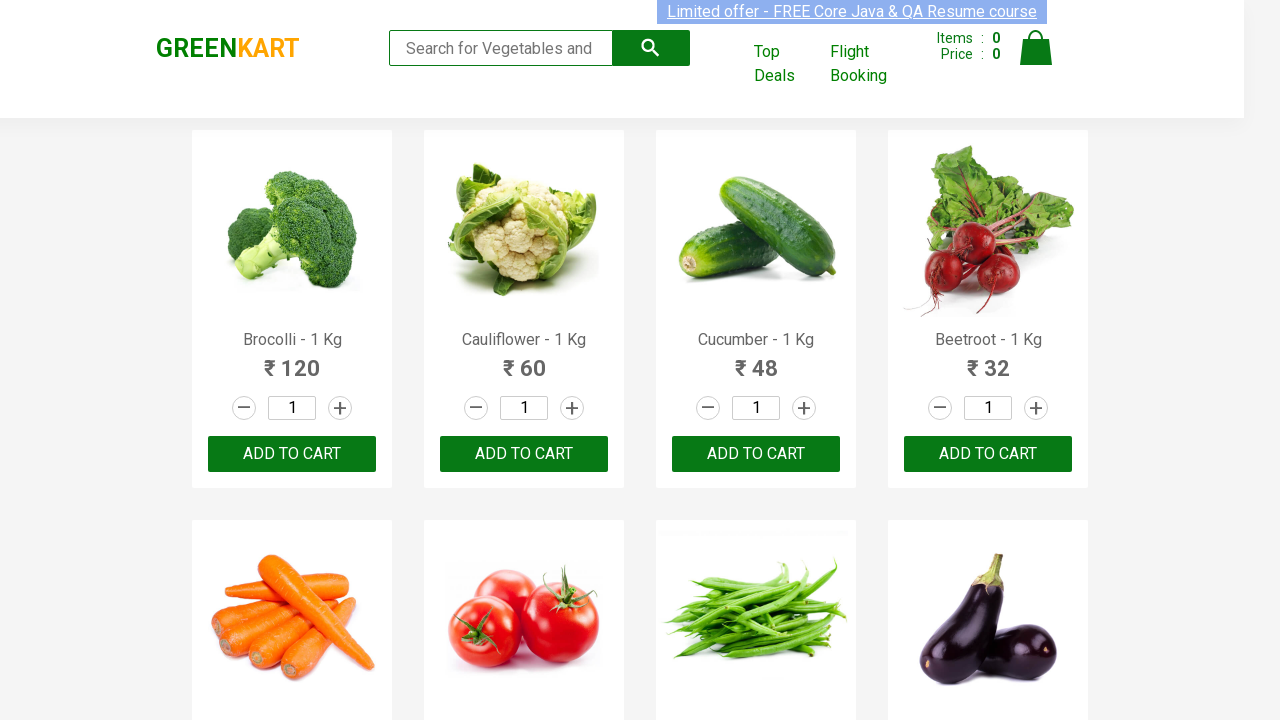

Typed 'ca' in the search box to filter products on .search-keyword
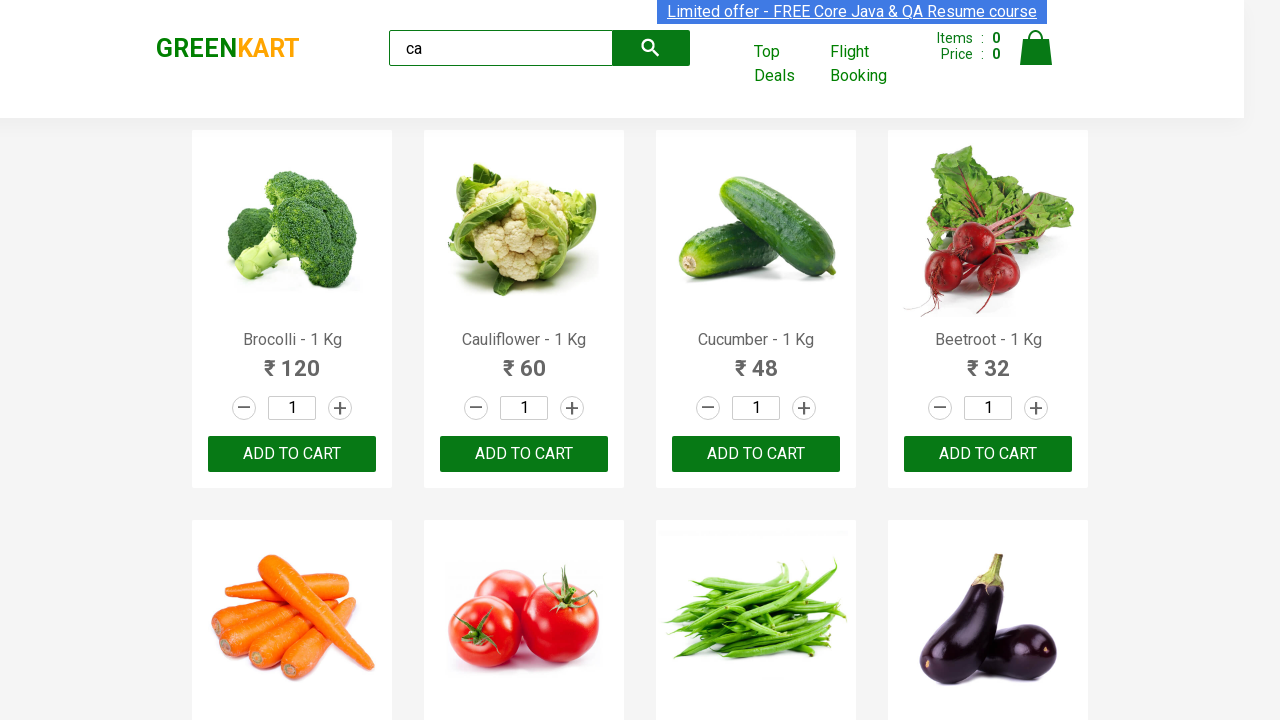

Waited 2 seconds for products to load
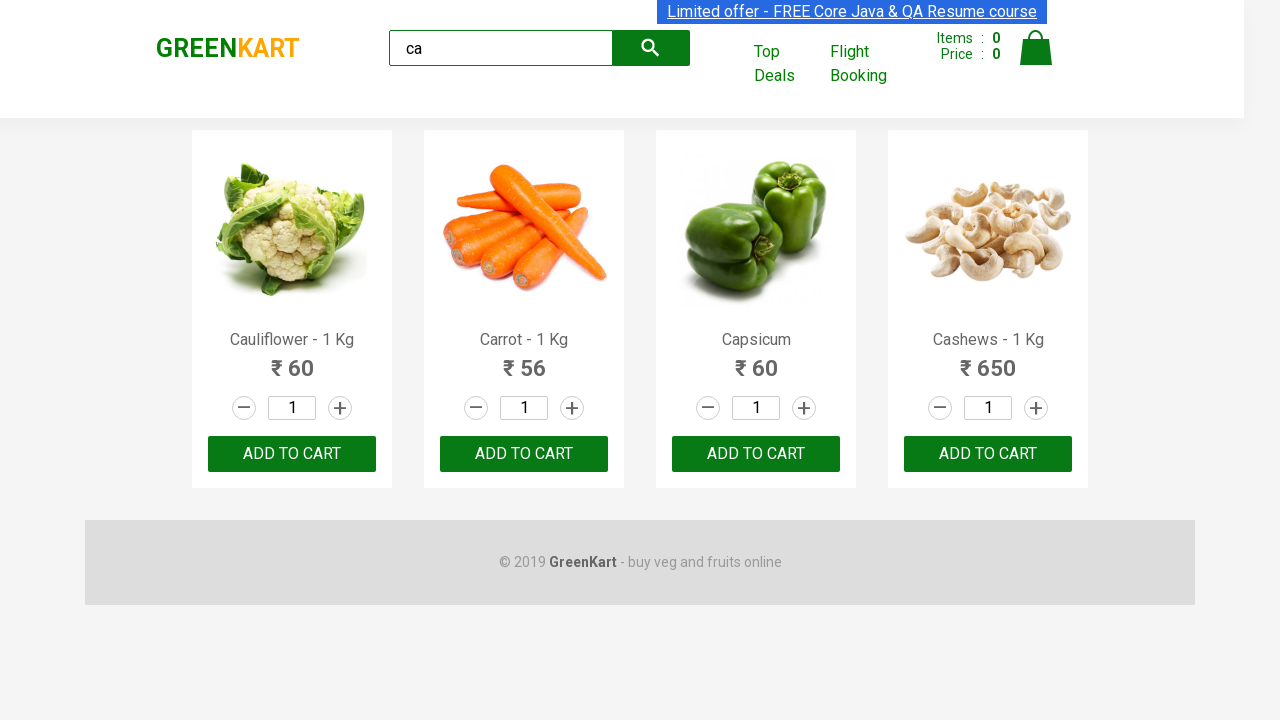

Verified that product elements are displayed on the page
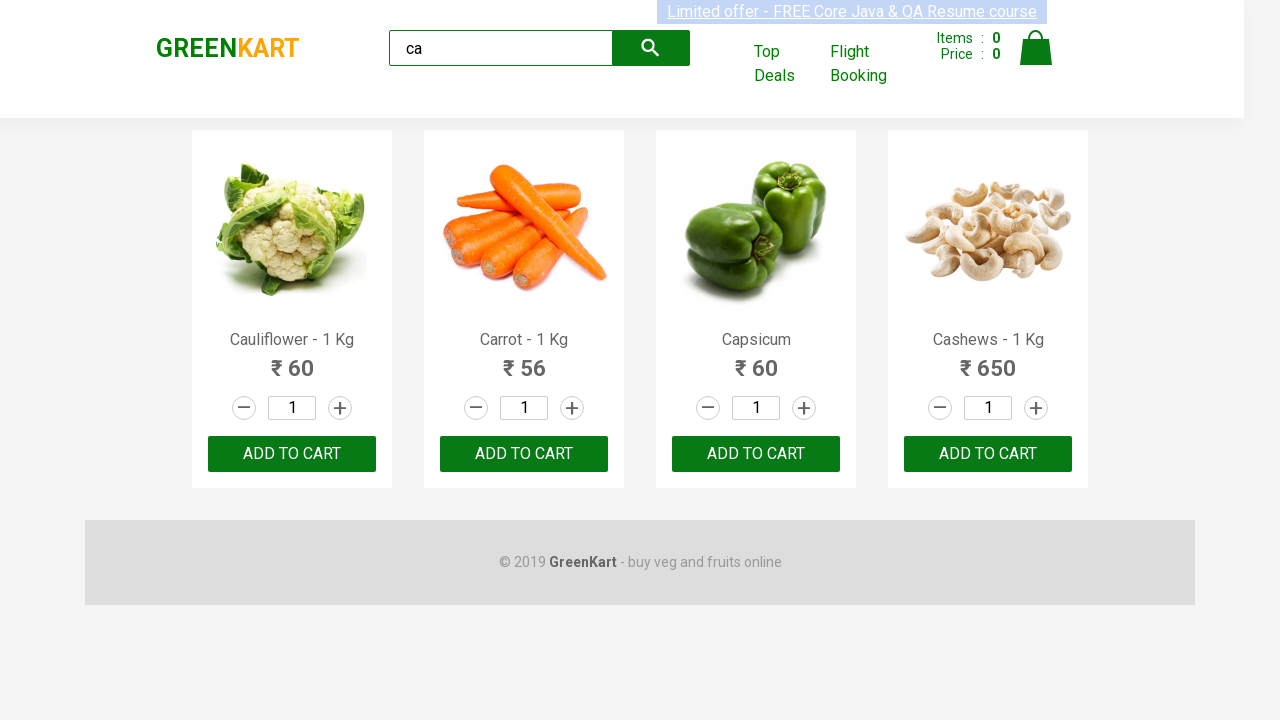

Clicked ADD TO CART button on the third product at (756, 454) on :nth-child(3) > .product-action > button
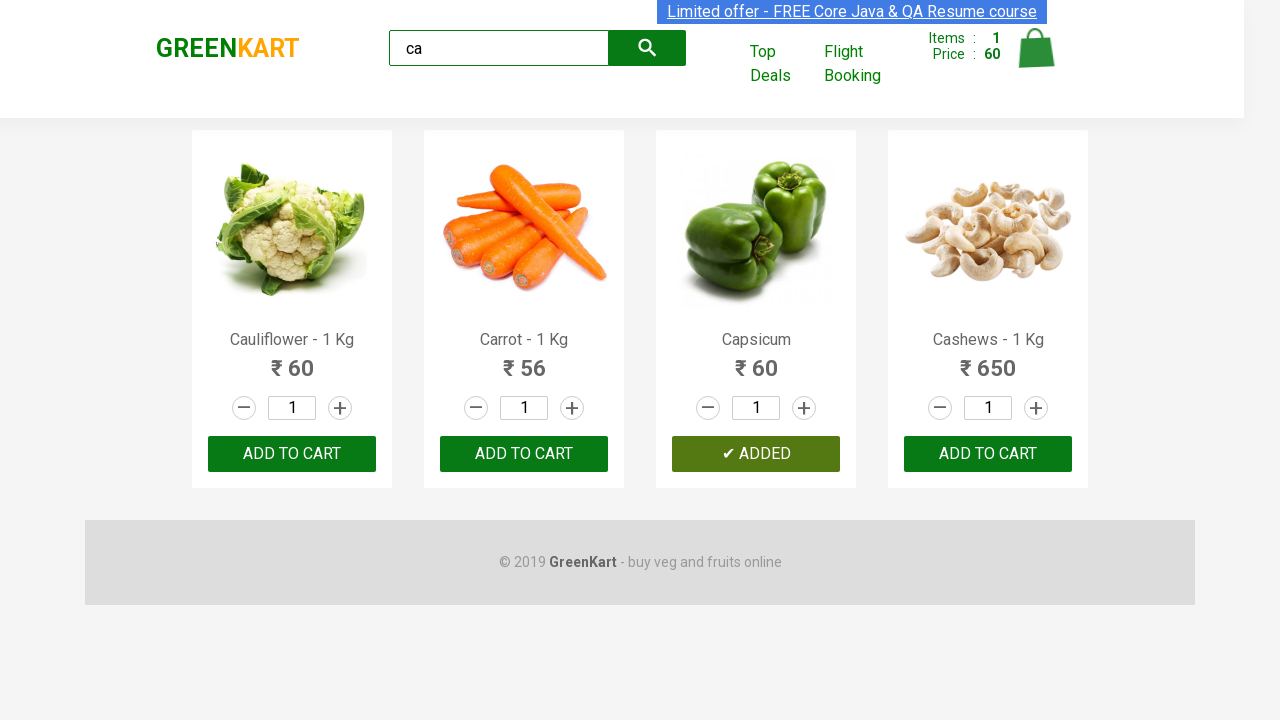

Retrieved all product elements from the page
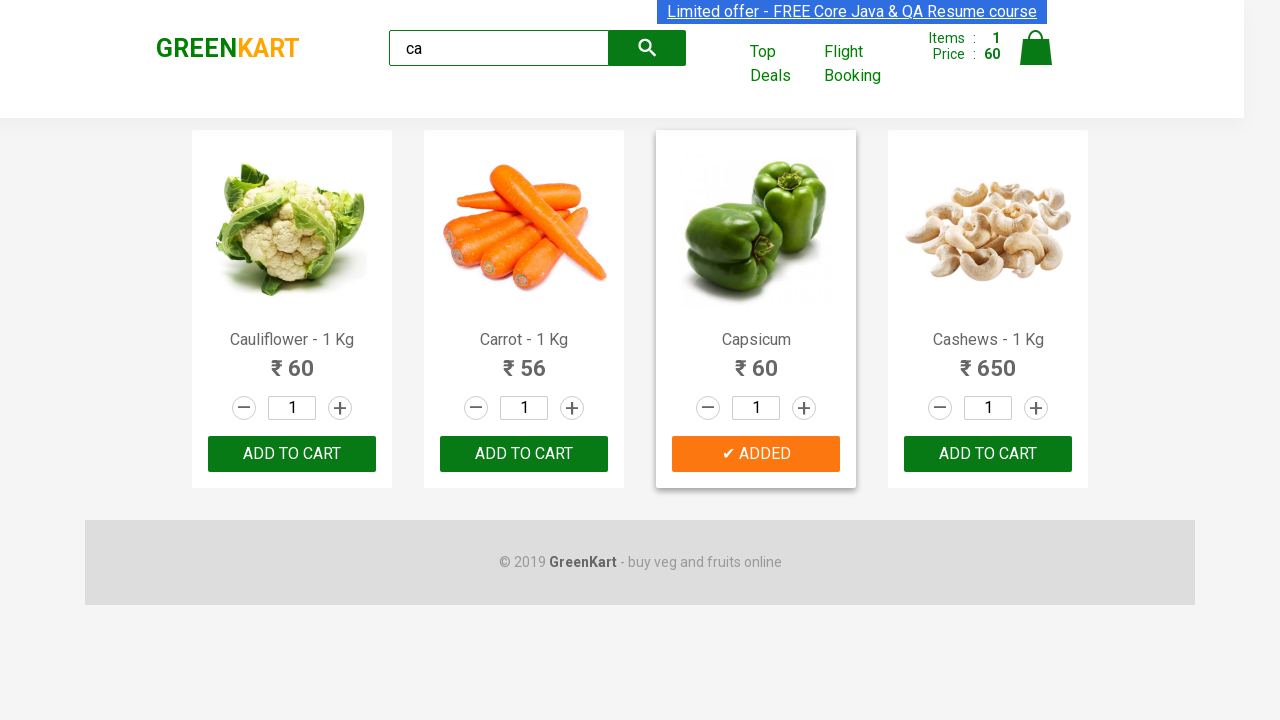

Extracted product name: Cauliflower - 1 Kg
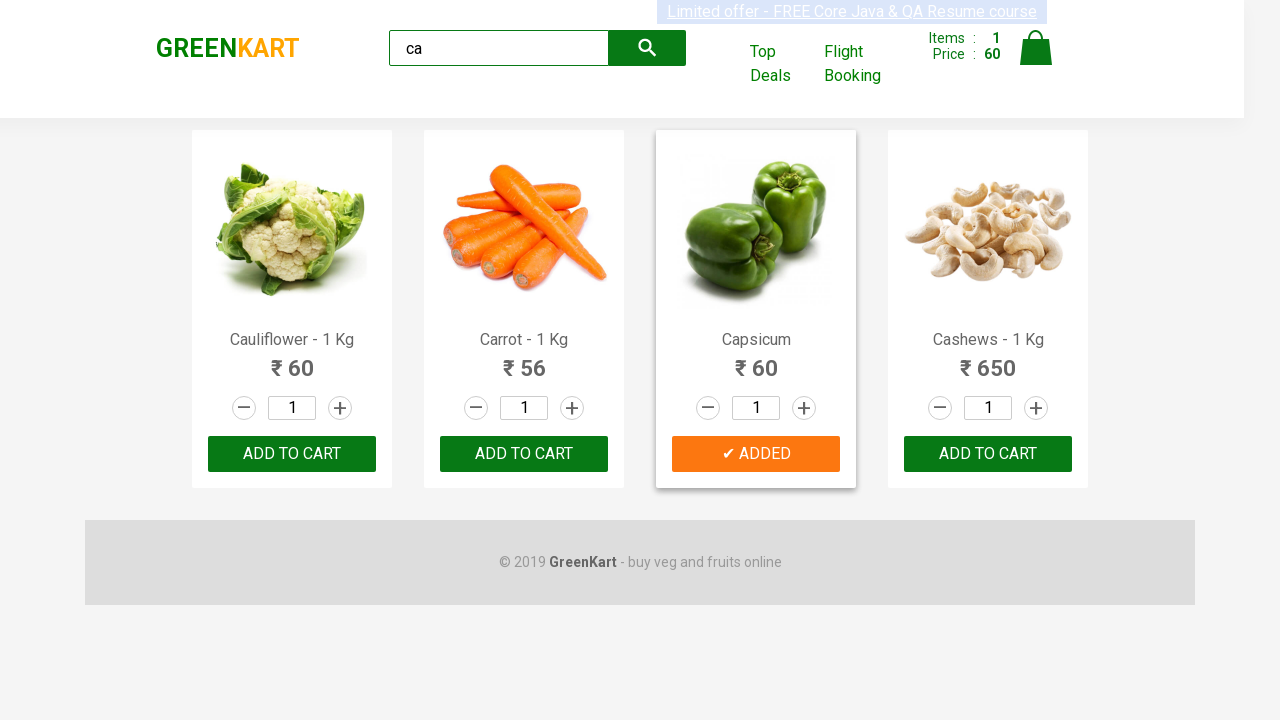

Extracted product name: Carrot - 1 Kg
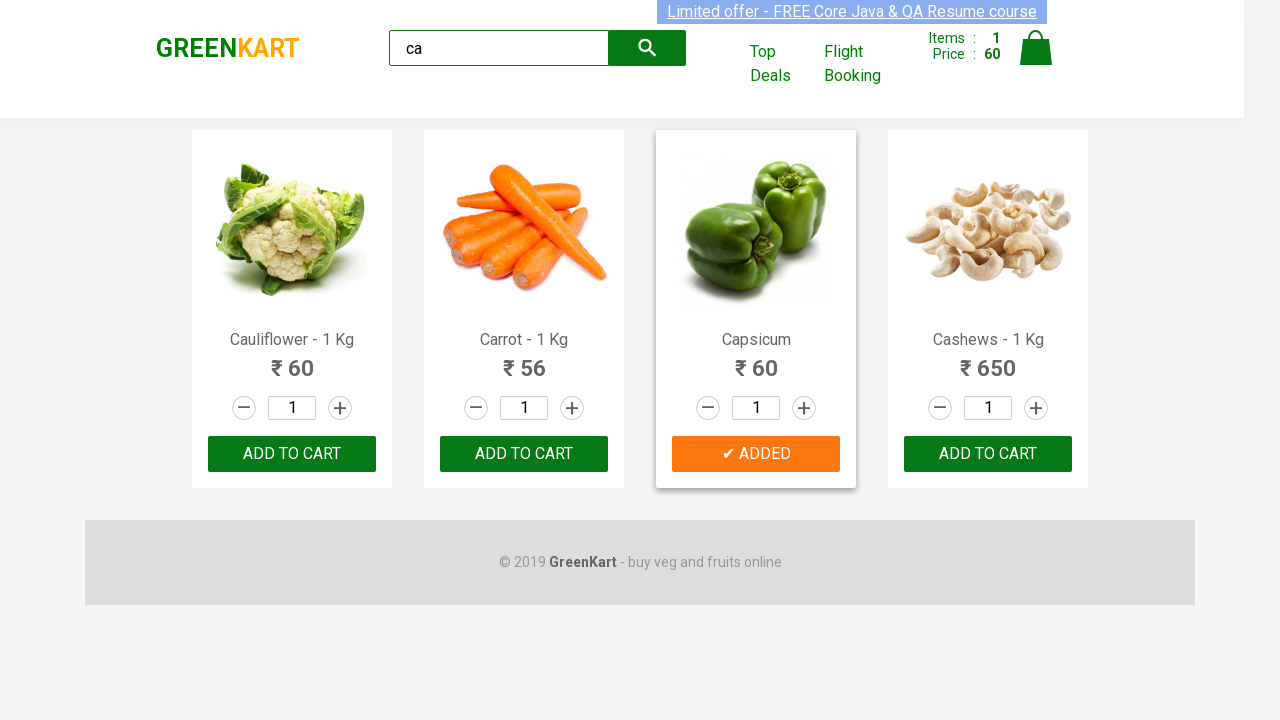

Extracted product name: Capsicum
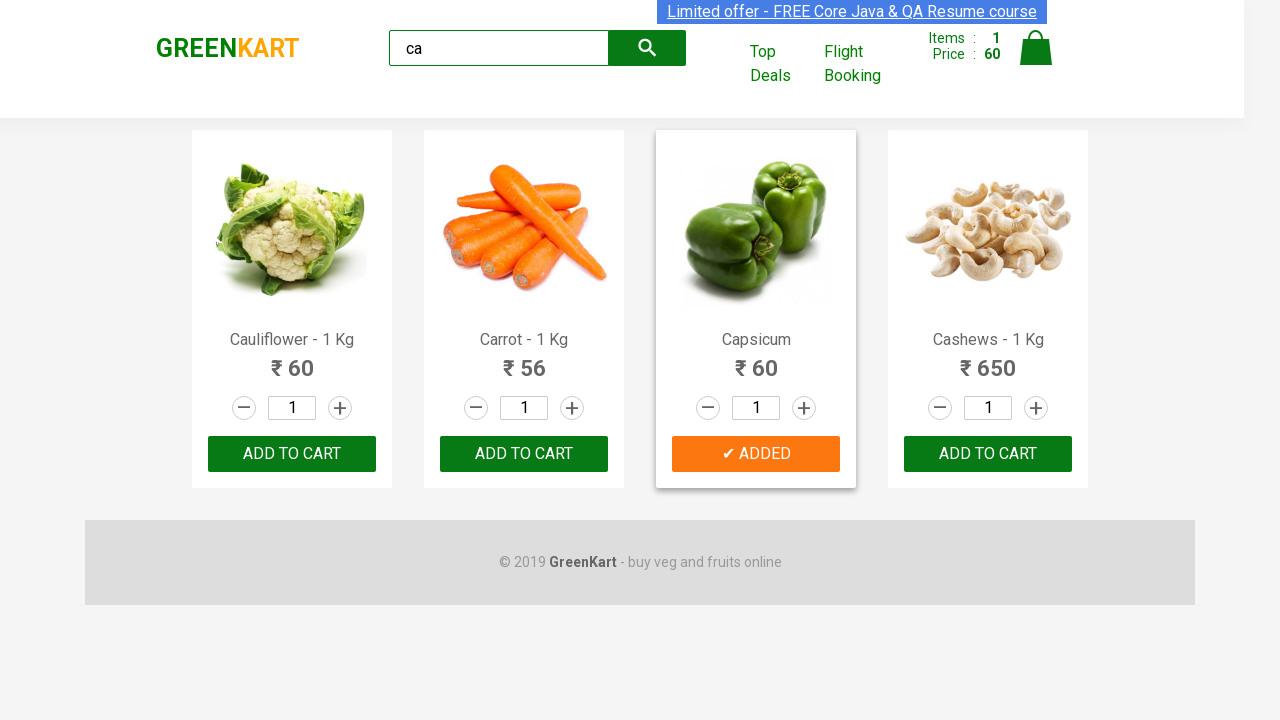

Extracted product name: Cashews - 1 Kg
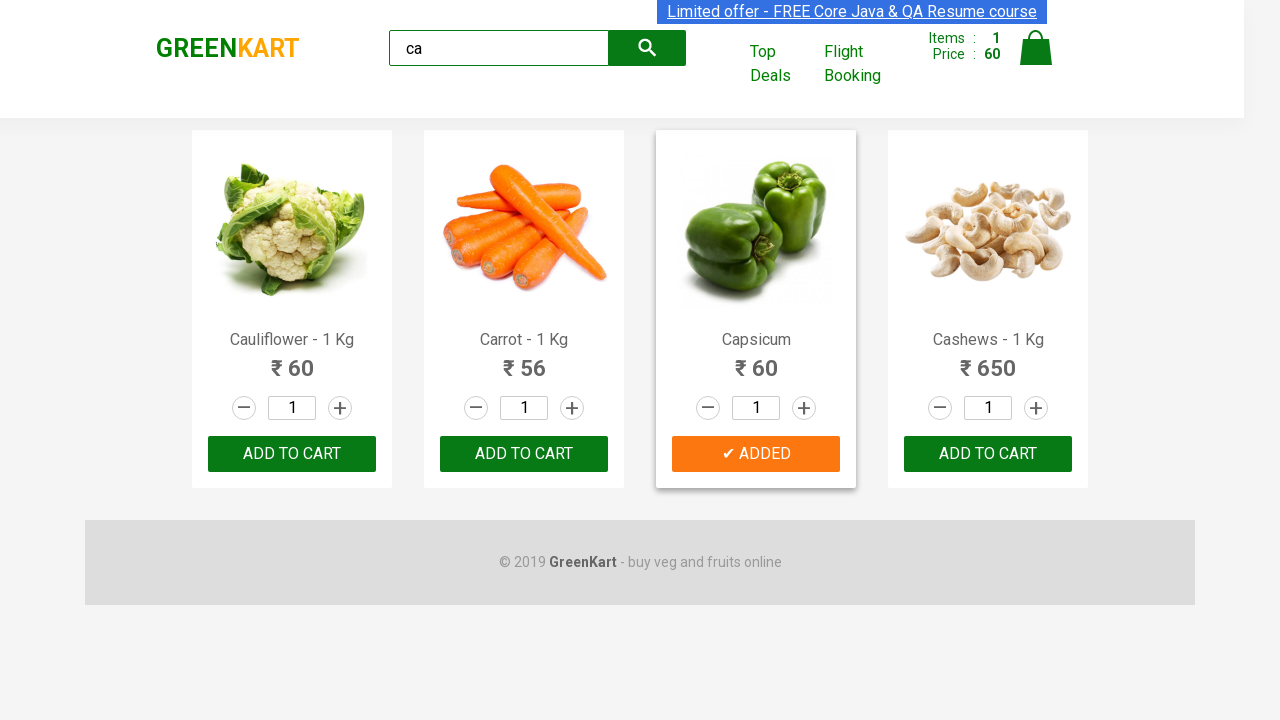

Found Cashews product and clicked ADD TO CART button at (988, 454) on .products .product >> nth=3 >> button
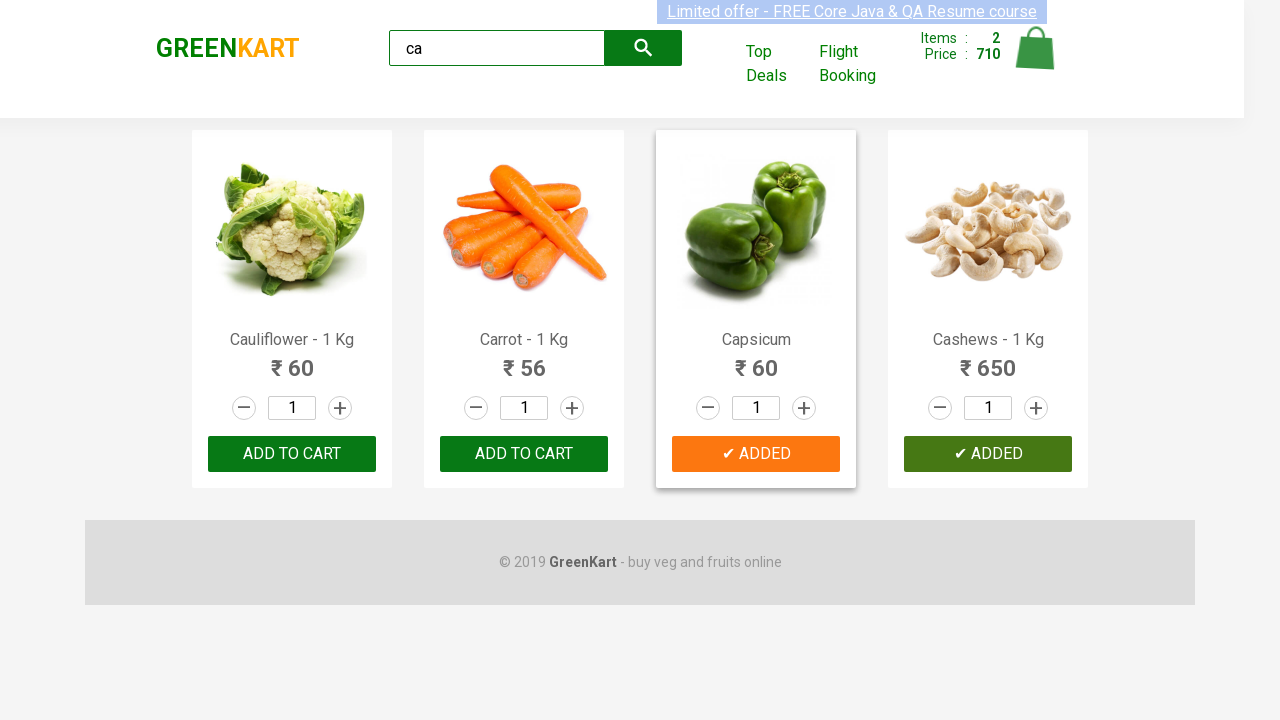

Located brand logo element on the page
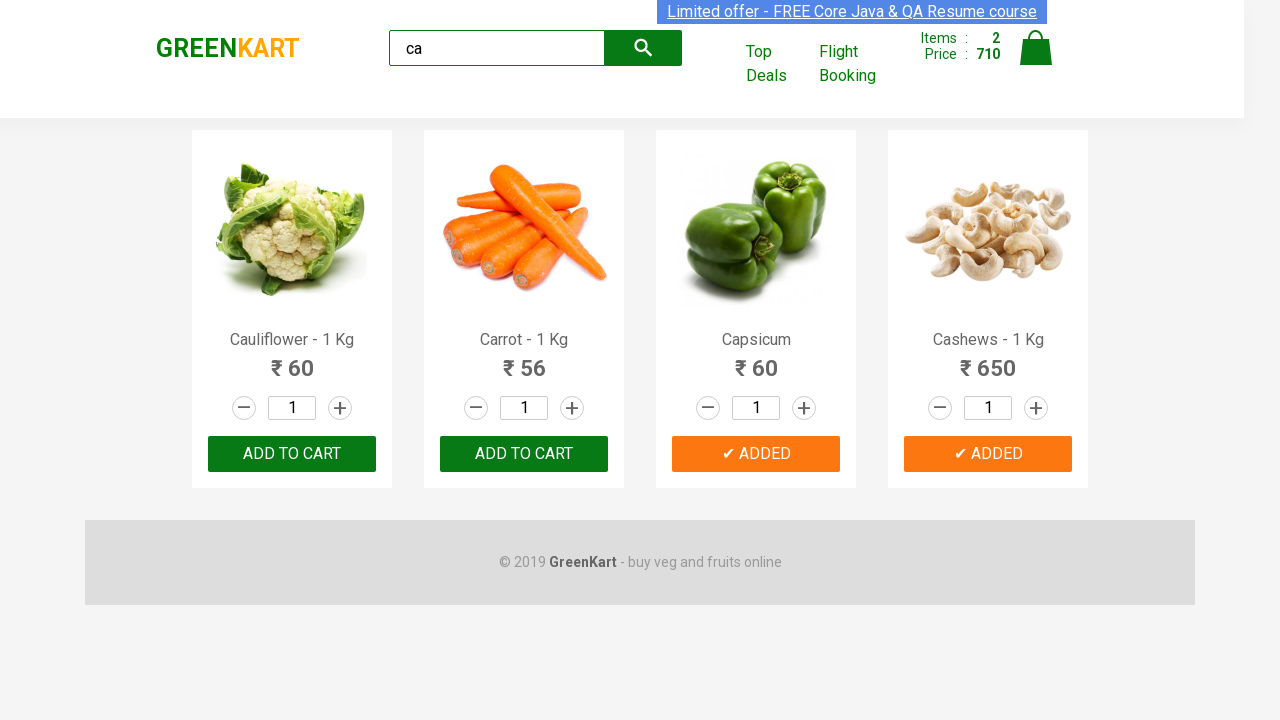

Verified brand logo text is 'GREENKART'
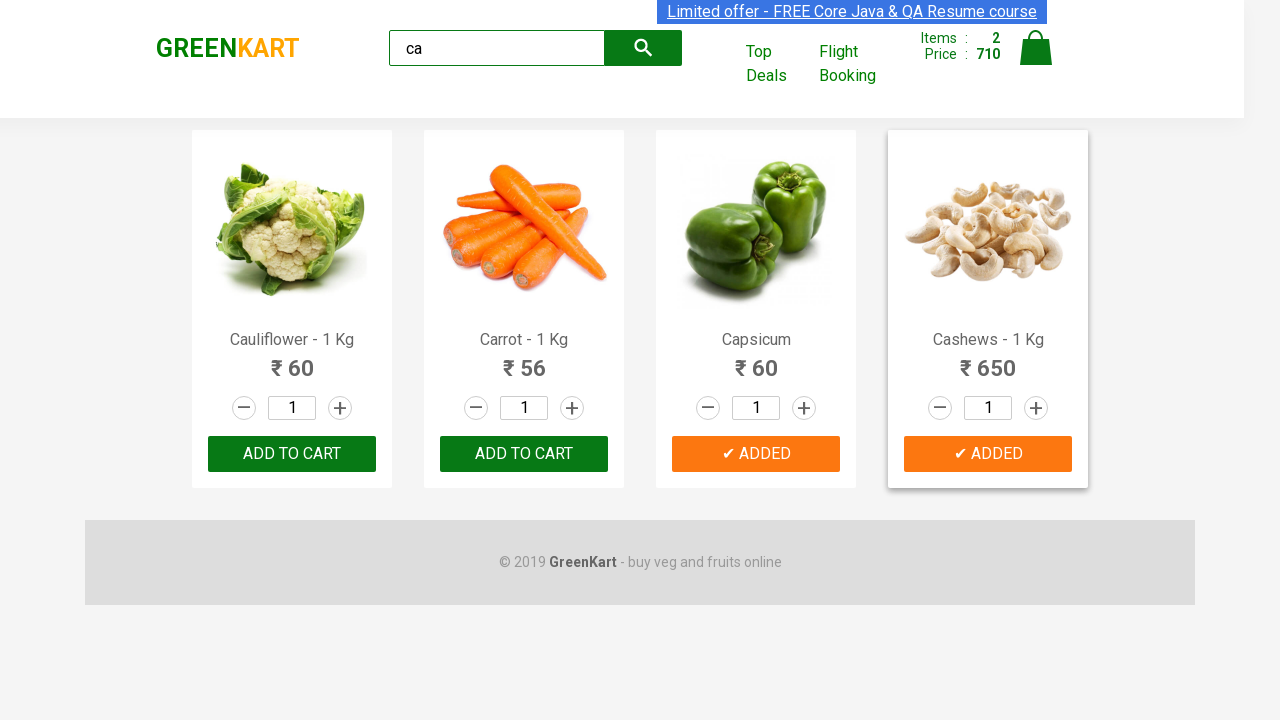

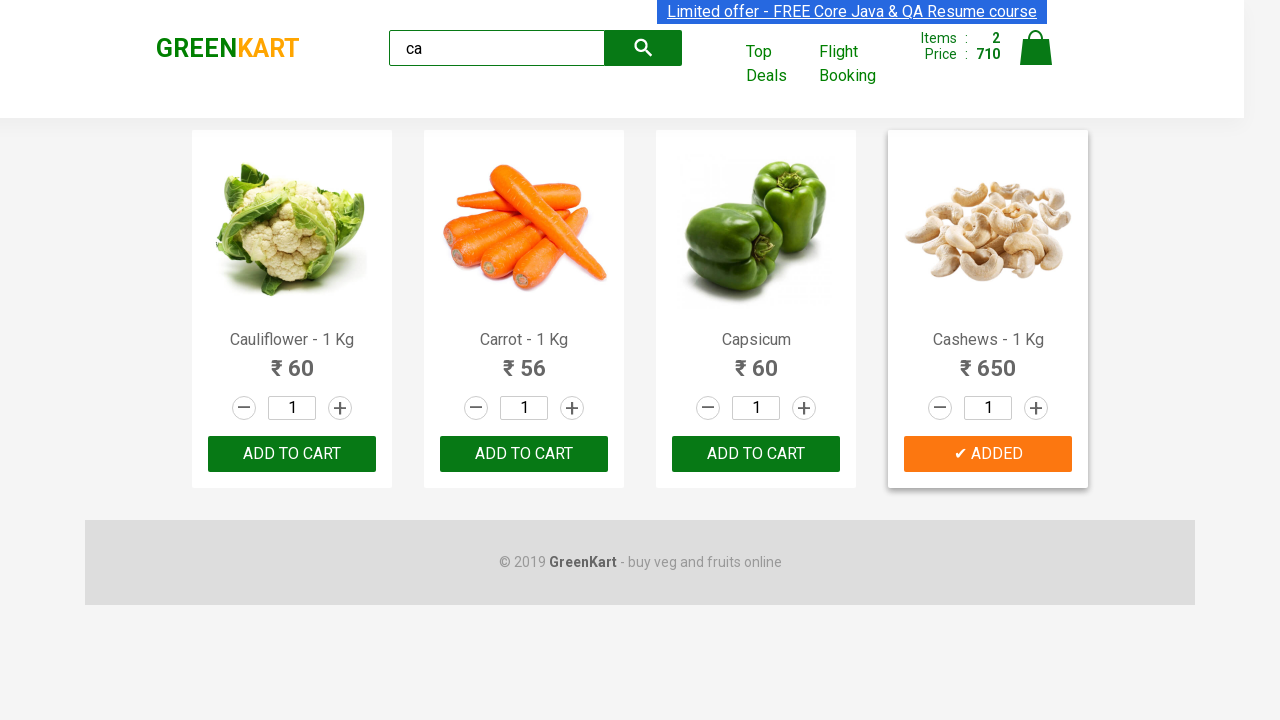